Tests dropdown selection by navigating to the dropdown page and selecting an option from the dropdown menu.

Starting URL: http://the-internet.herokuapp.com

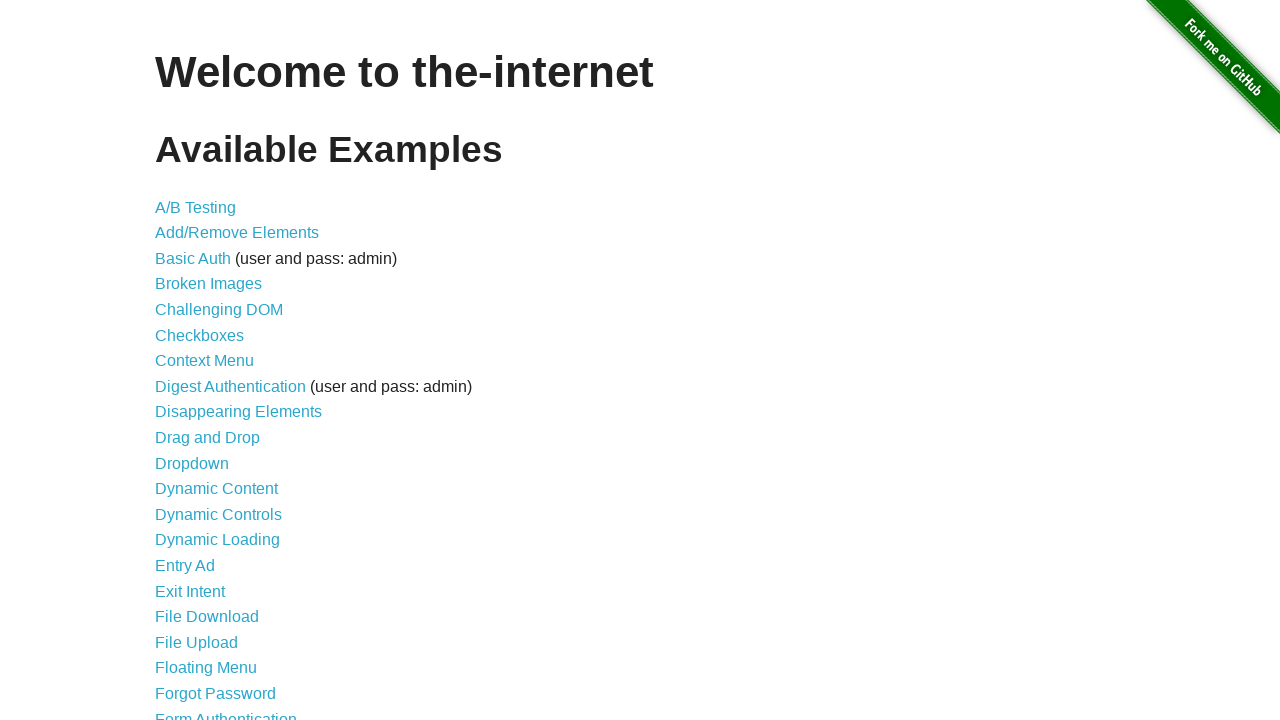

Navigated to the-internet.herokuapp.com homepage
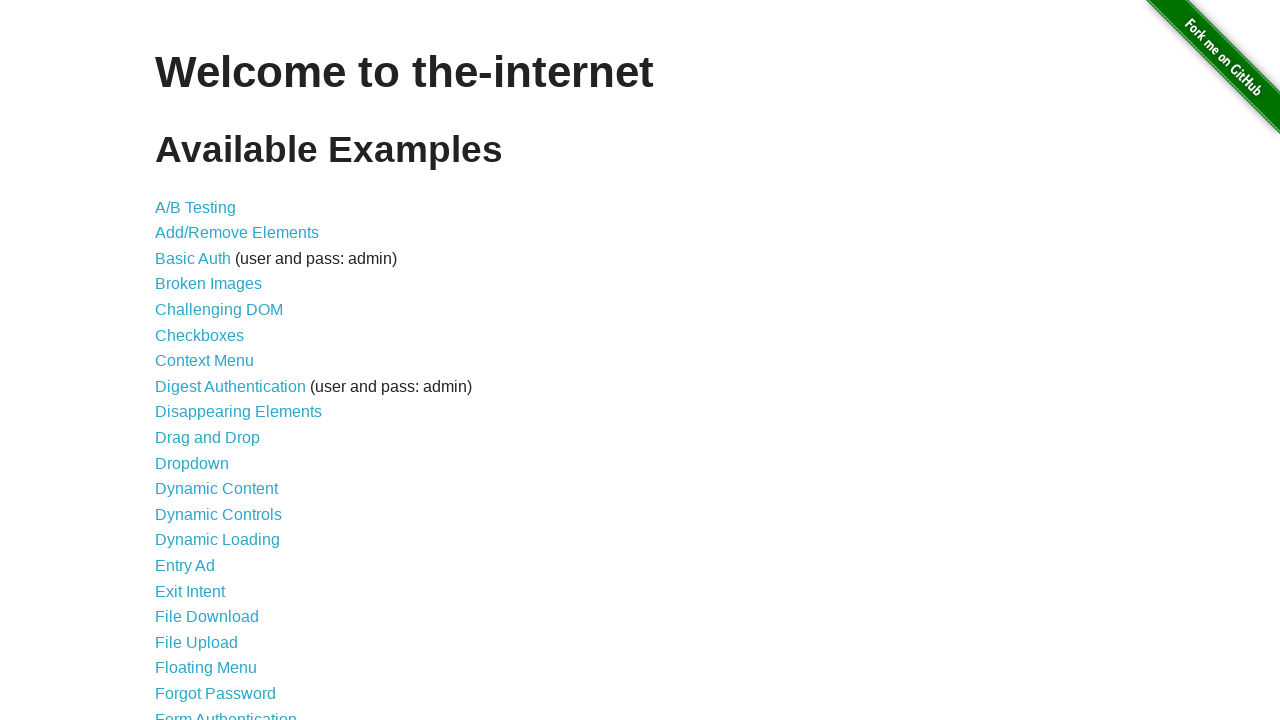

Clicked on Dropdown link to navigate to dropdown page at (192, 463) on xpath=//*[@id='content']//*[text()='Dropdown']
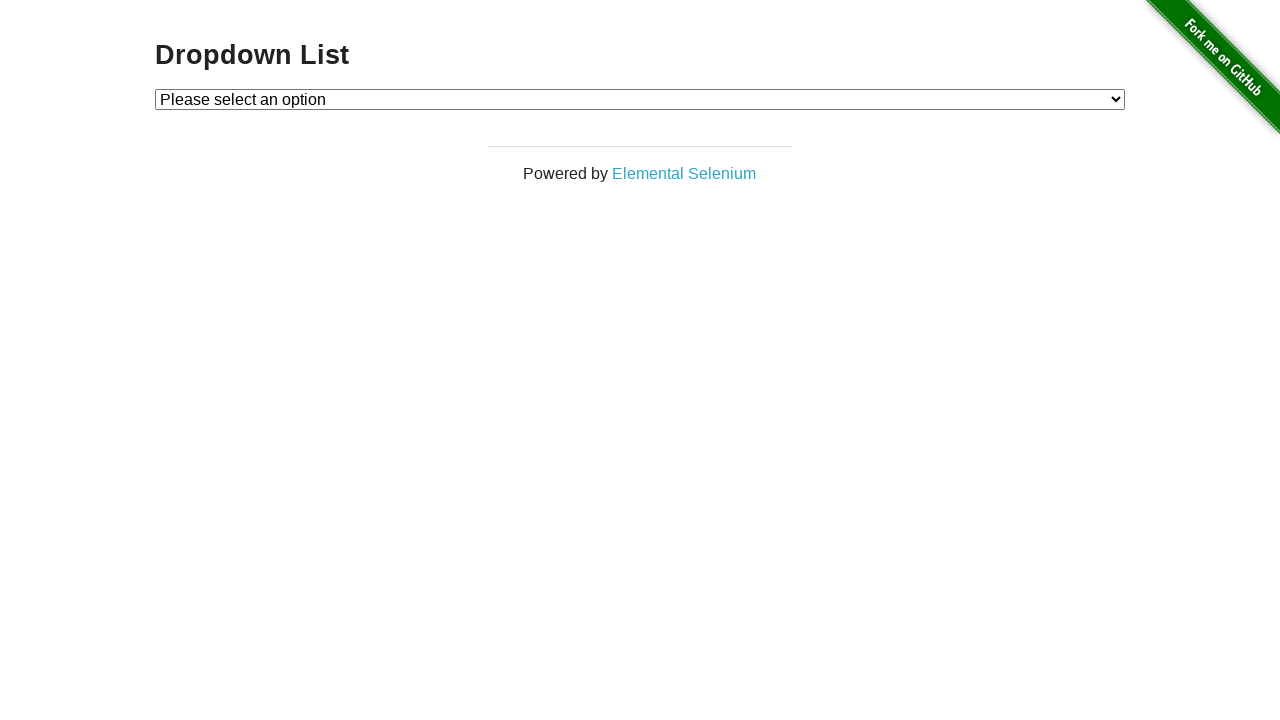

Selected Option 1 from the dropdown menu on #dropdown
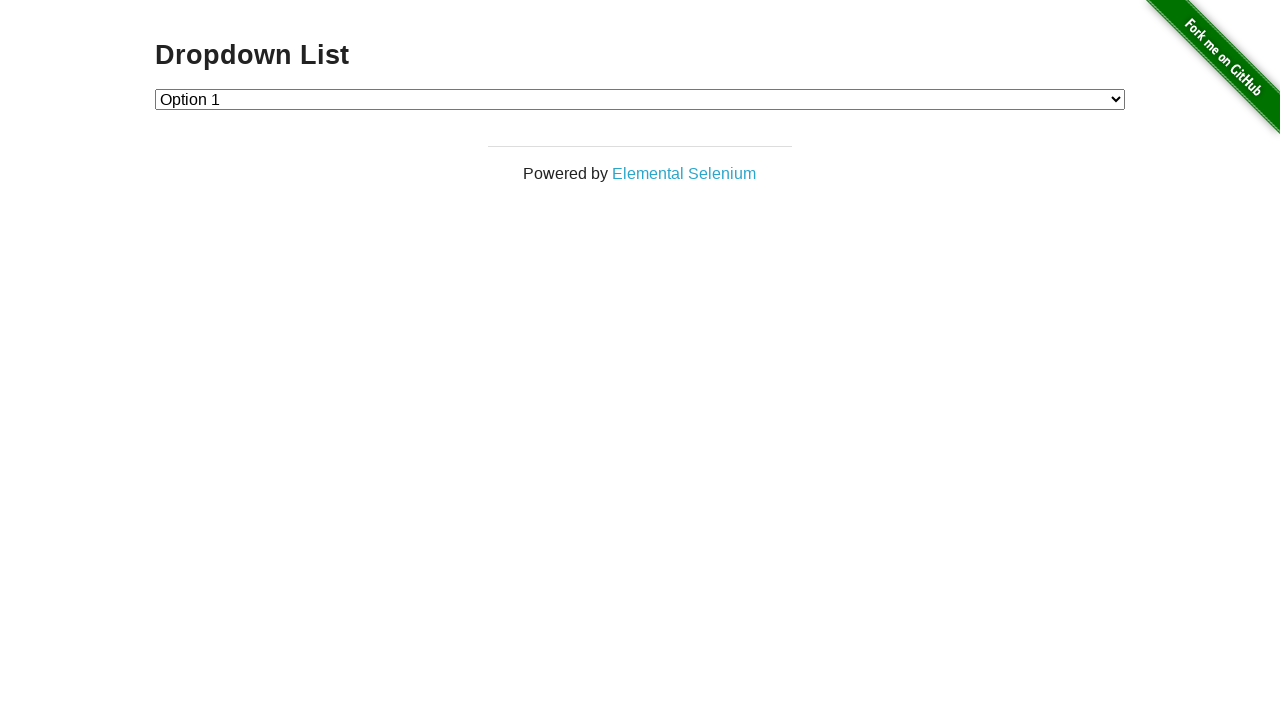

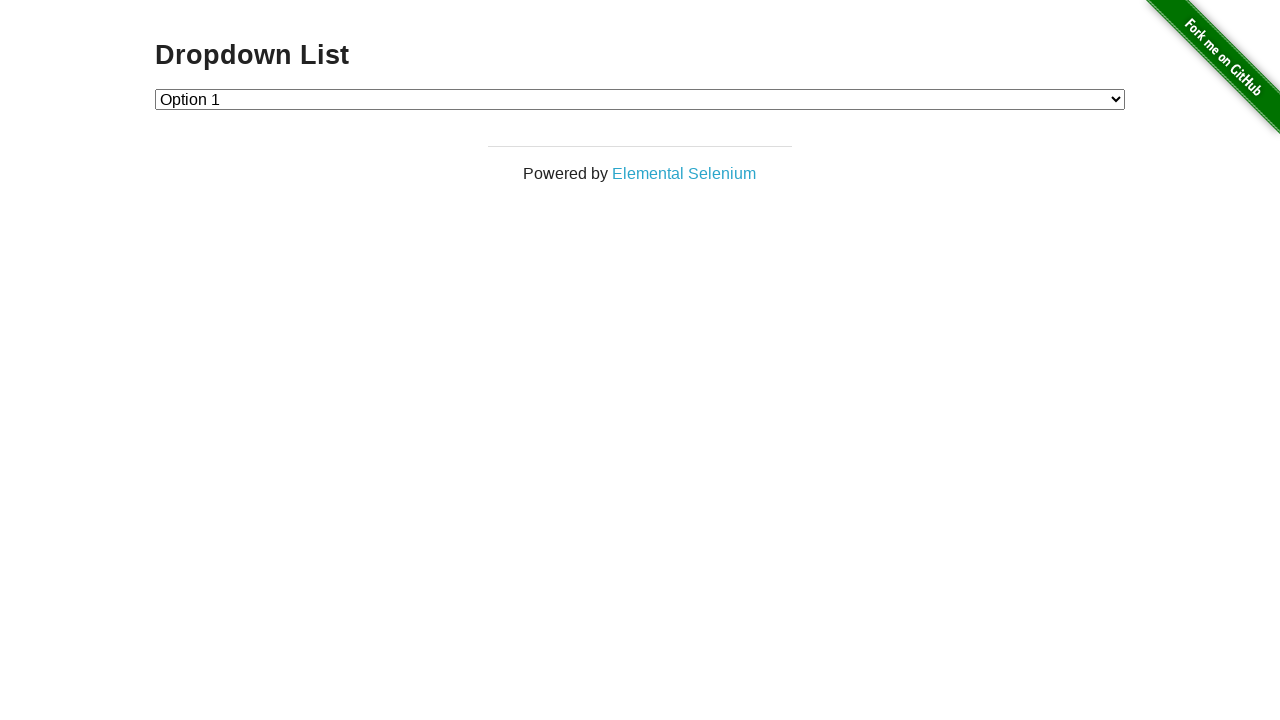